Tests static dropdown selection functionality by selecting currency options using different methods (by index, by visible text, and by value)

Starting URL: https://rahulshettyacademy.com/dropdownsPractise/

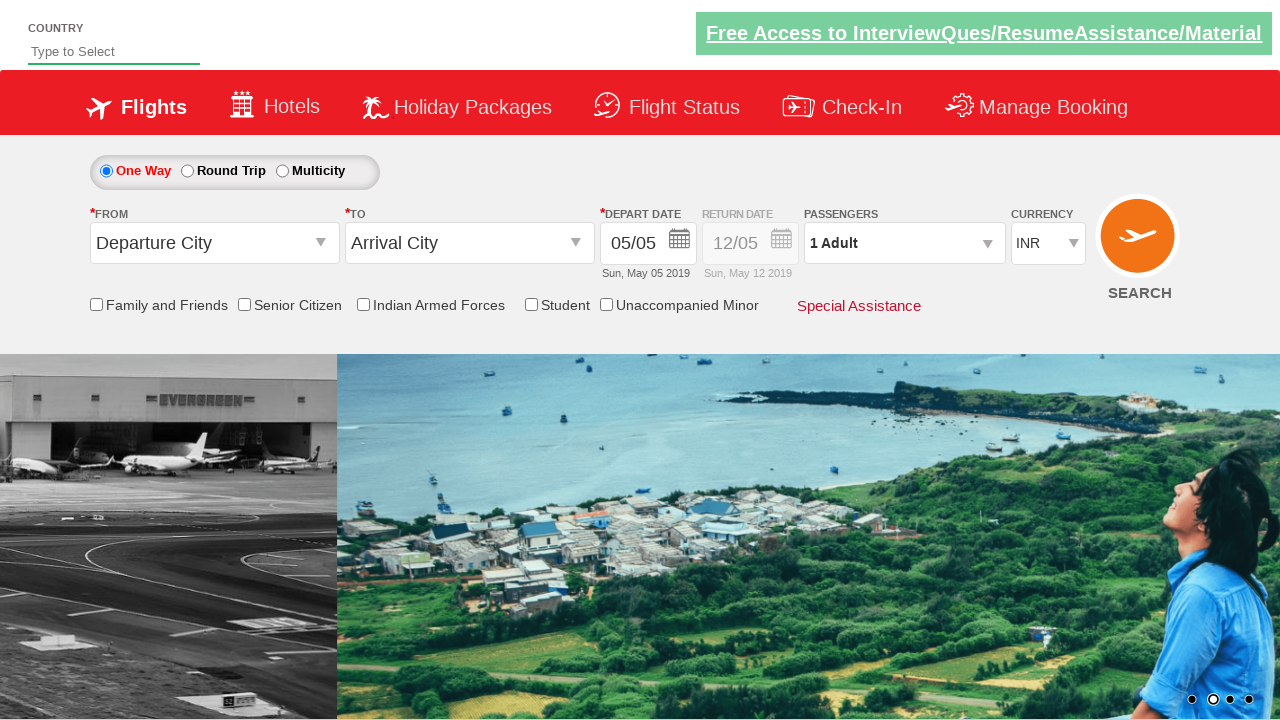

Located currency dropdown element
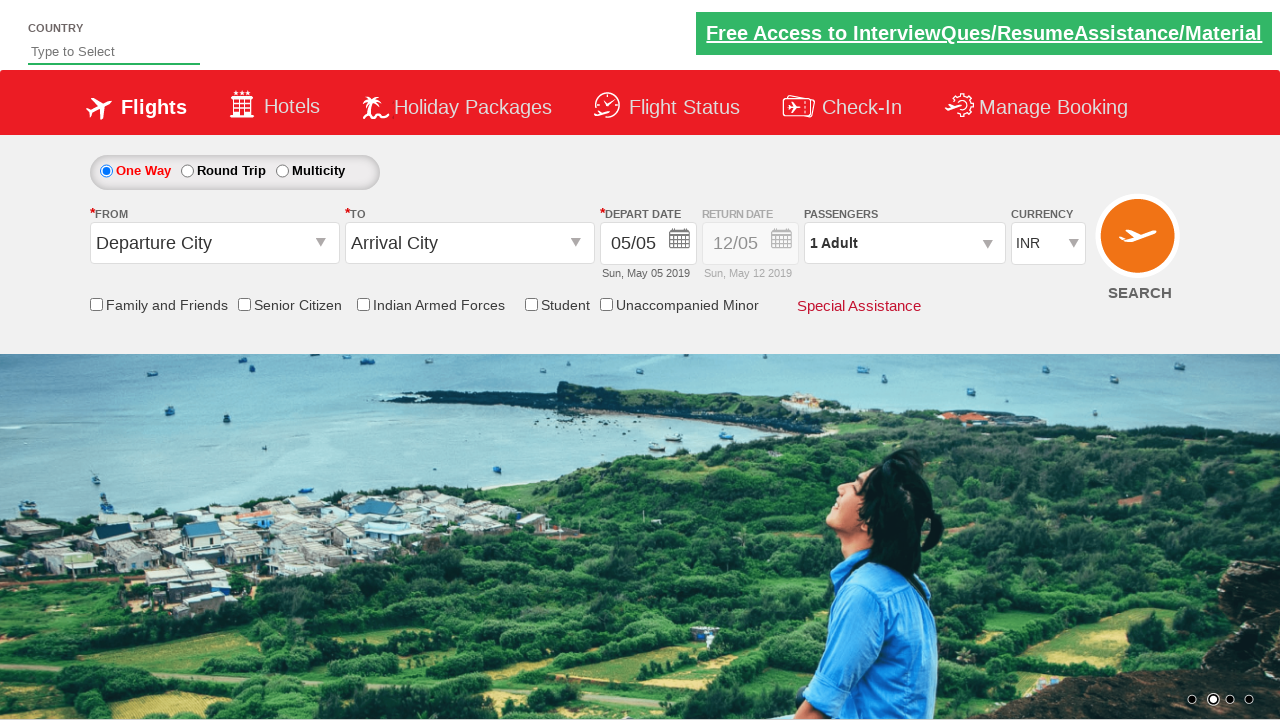

Selected currency dropdown option by index 3 on select#ctl00_mainContent_DropDownListCurrency
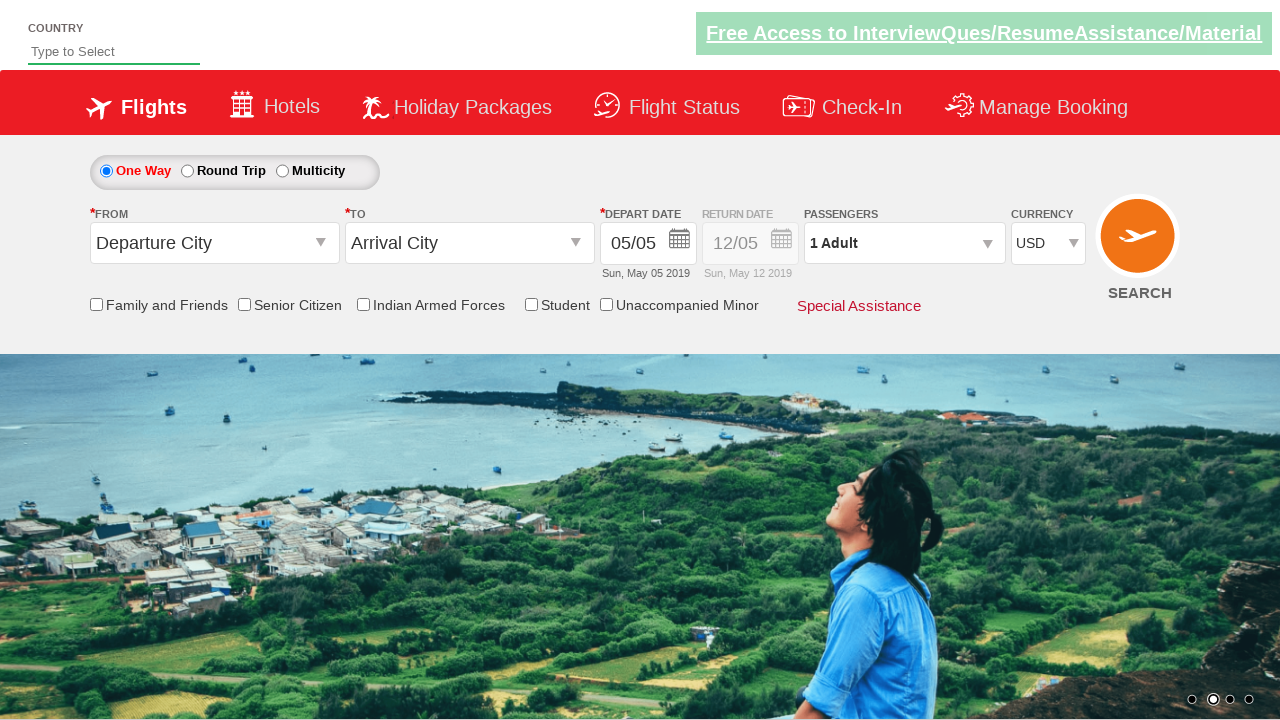

Selected currency dropdown option by visible text 'AED' on select#ctl00_mainContent_DropDownListCurrency
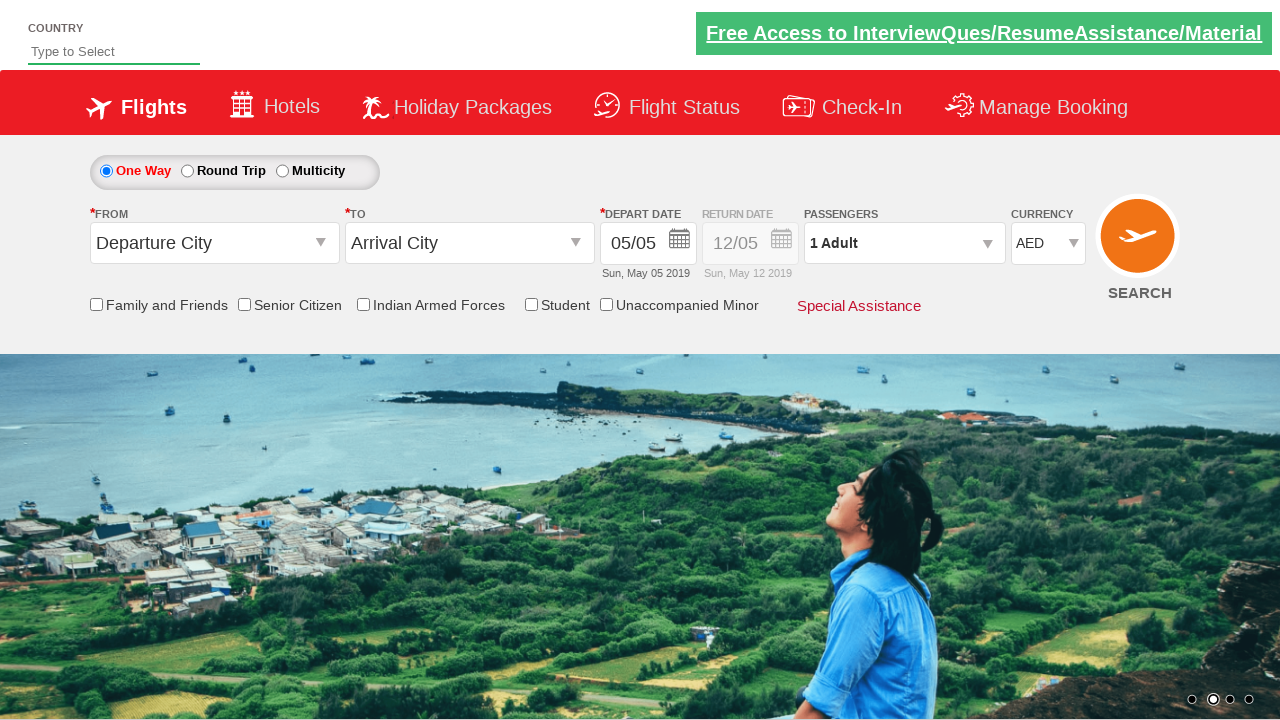

Selected currency dropdown option by value 'INR' on select#ctl00_mainContent_DropDownListCurrency
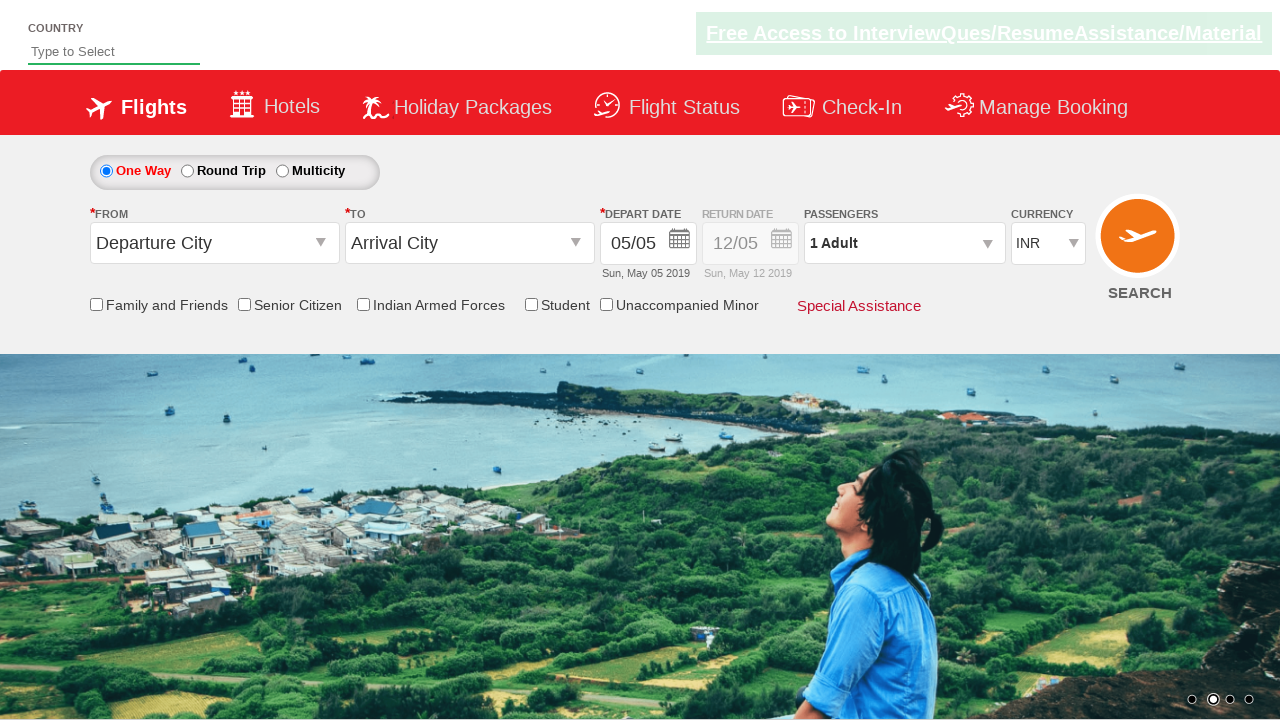

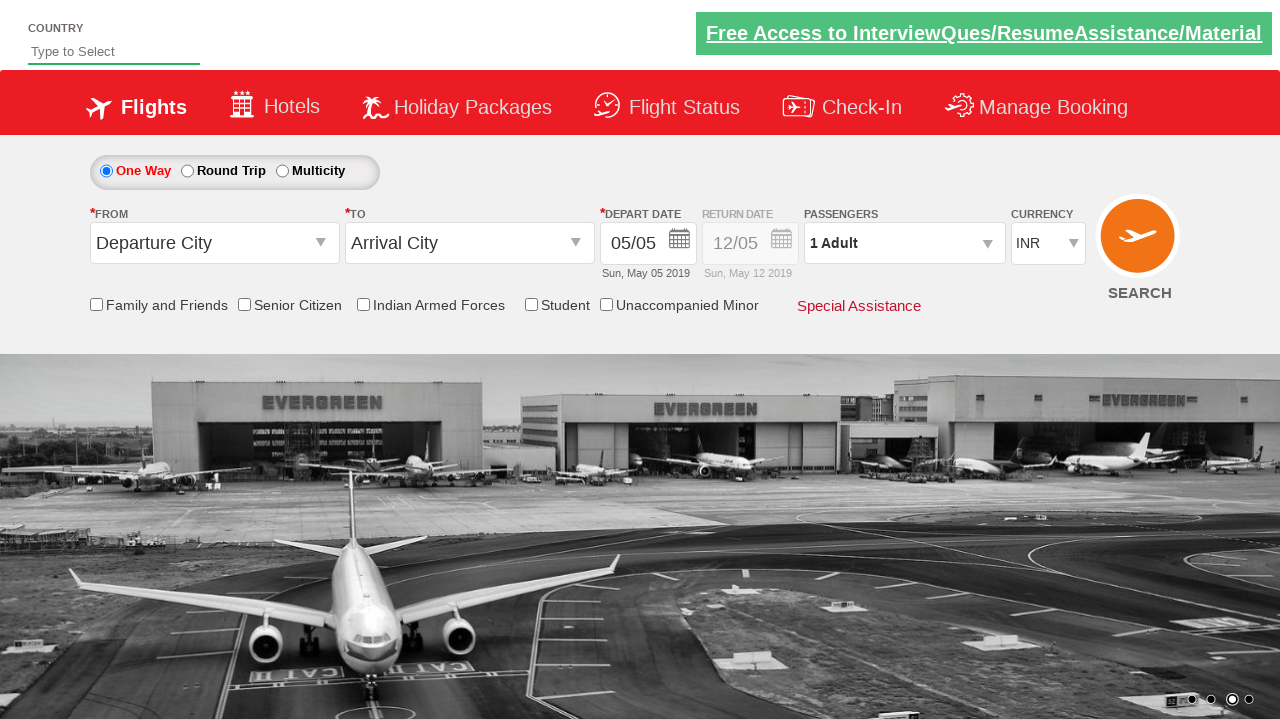